Tests alert handling functionality by clicking on buttons that trigger different types of alerts on the page

Starting URL: https://leafground.com/alert.xhtml

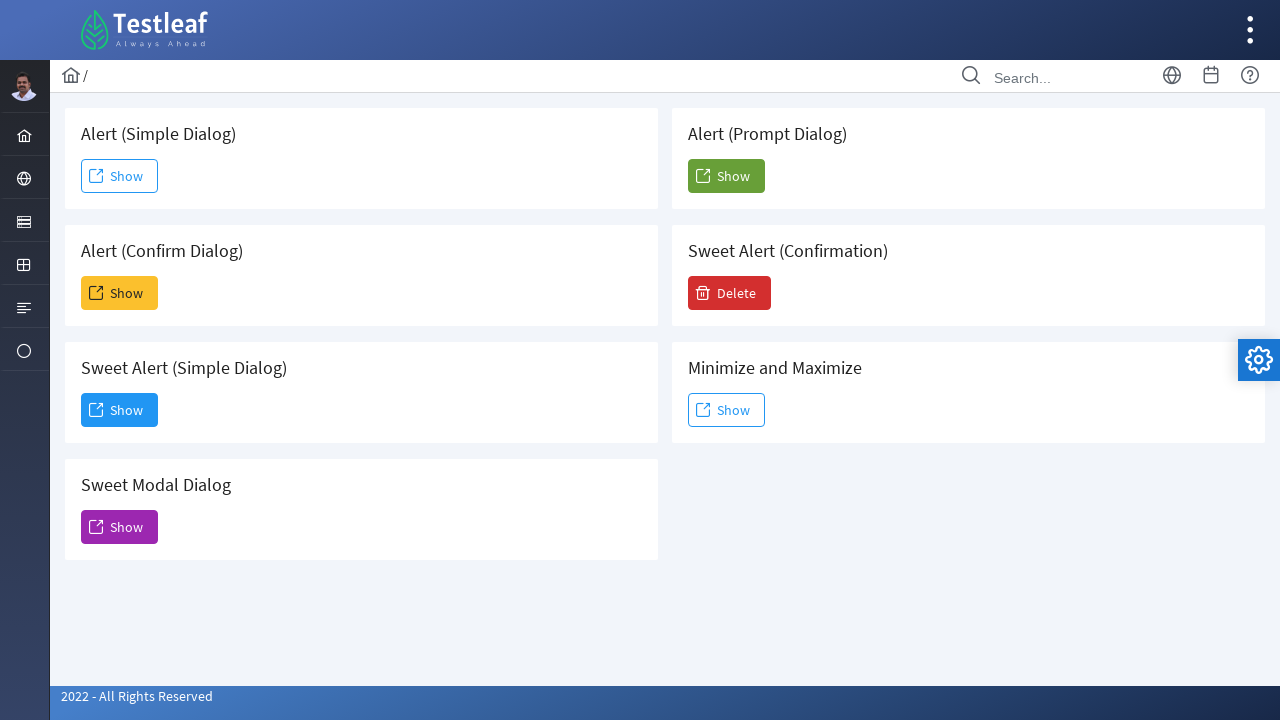

Clicked the first 'Show' button to trigger an alert at (120, 176) on xpath=//span[text()='Show']
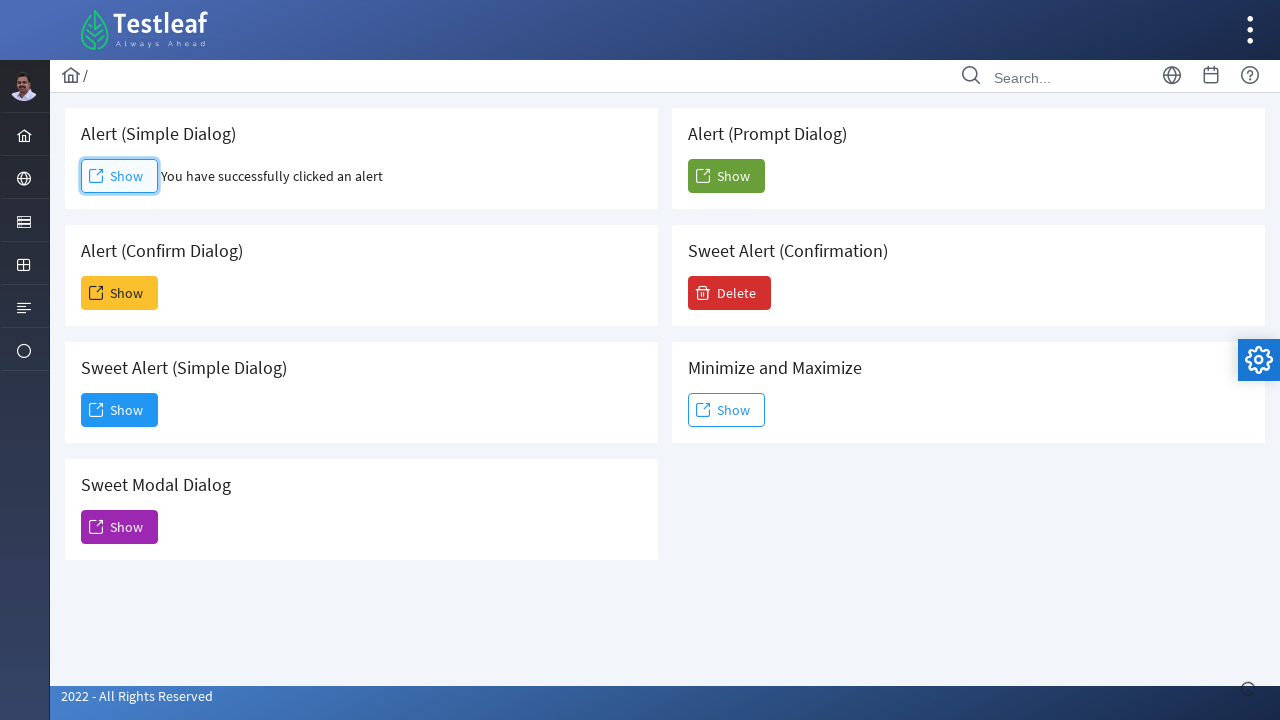

Waited 3 seconds for alert to be processed
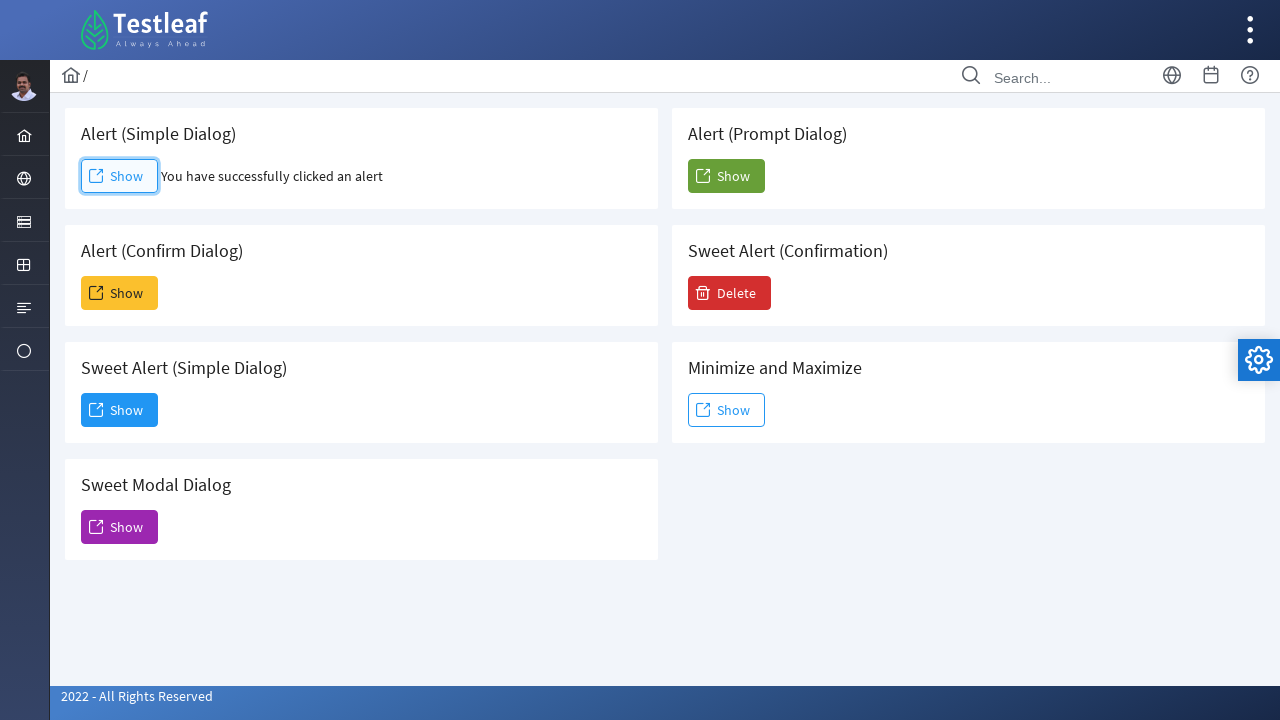

Clicked the fifth 'Show' button to trigger another alert at (726, 176) on (//span[text()='Show'])[5]
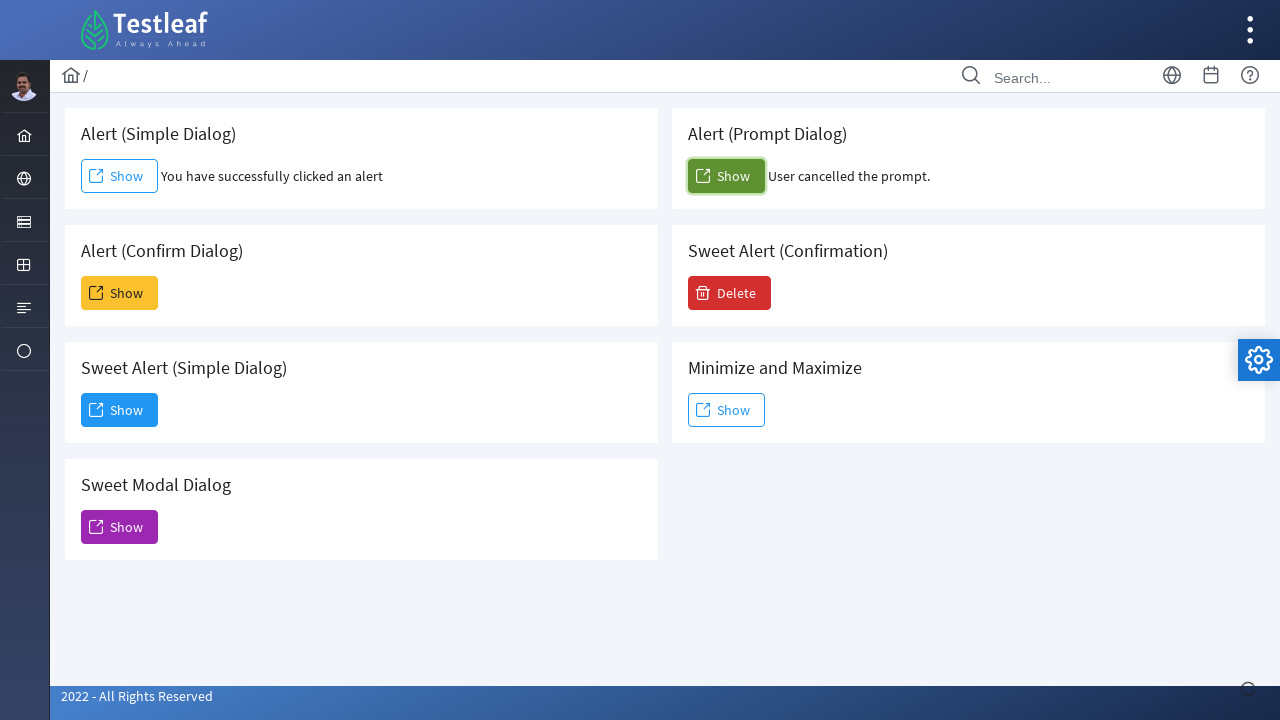

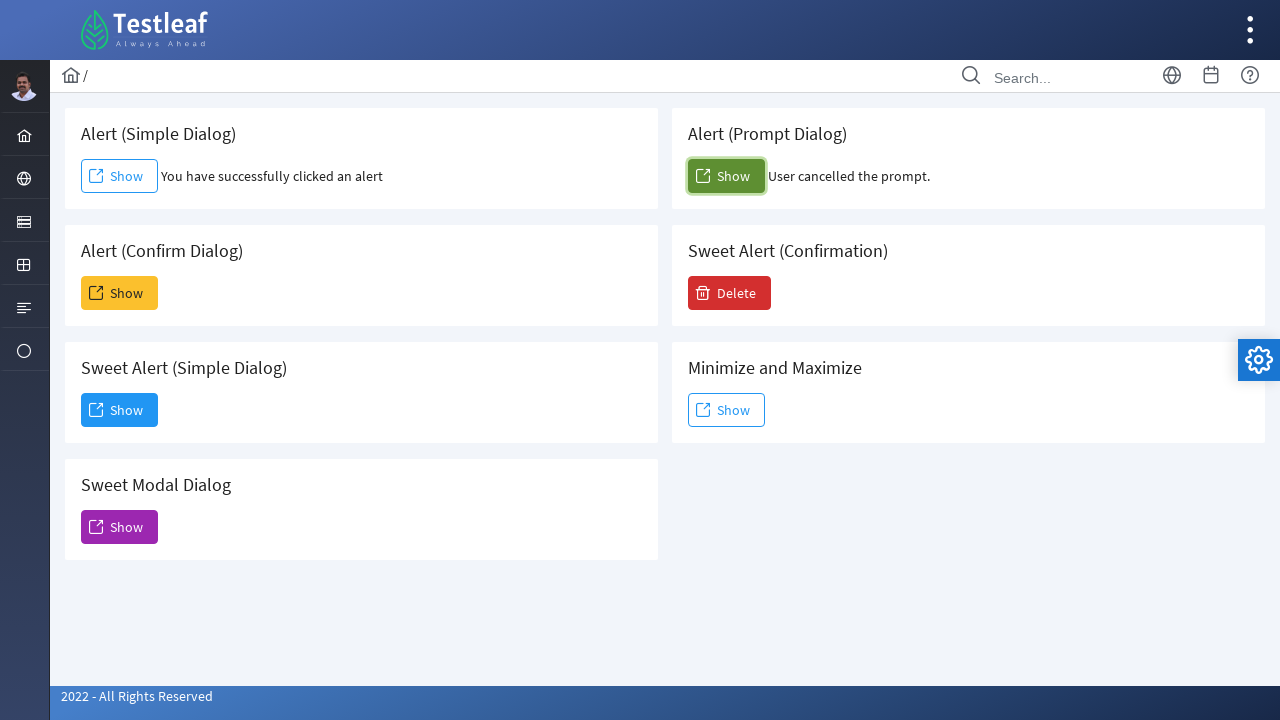